Tests handling of an entry advertisement modal by navigating to the Entry Ad page and closing the modal popup

Starting URL: https://the-internet.herokuapp.com

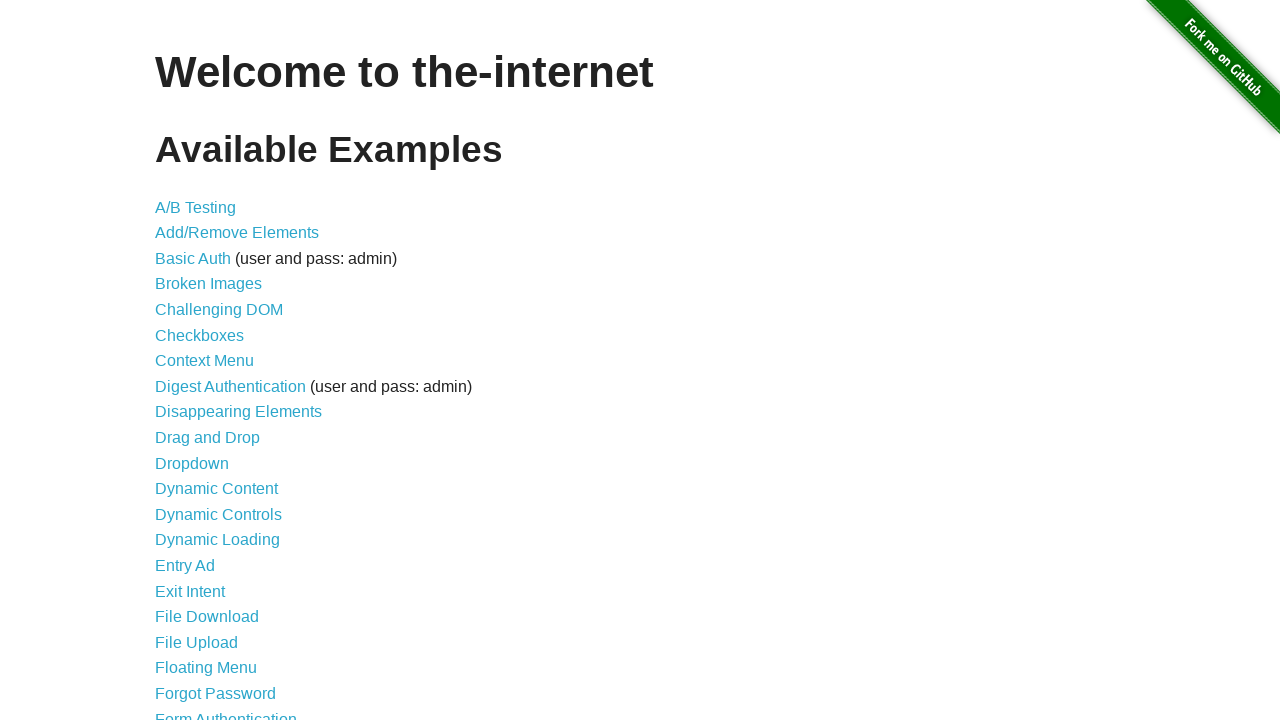

Clicked on Entry Ad link at (185, 566) on xpath=//a[text() = 'Entry Ad']
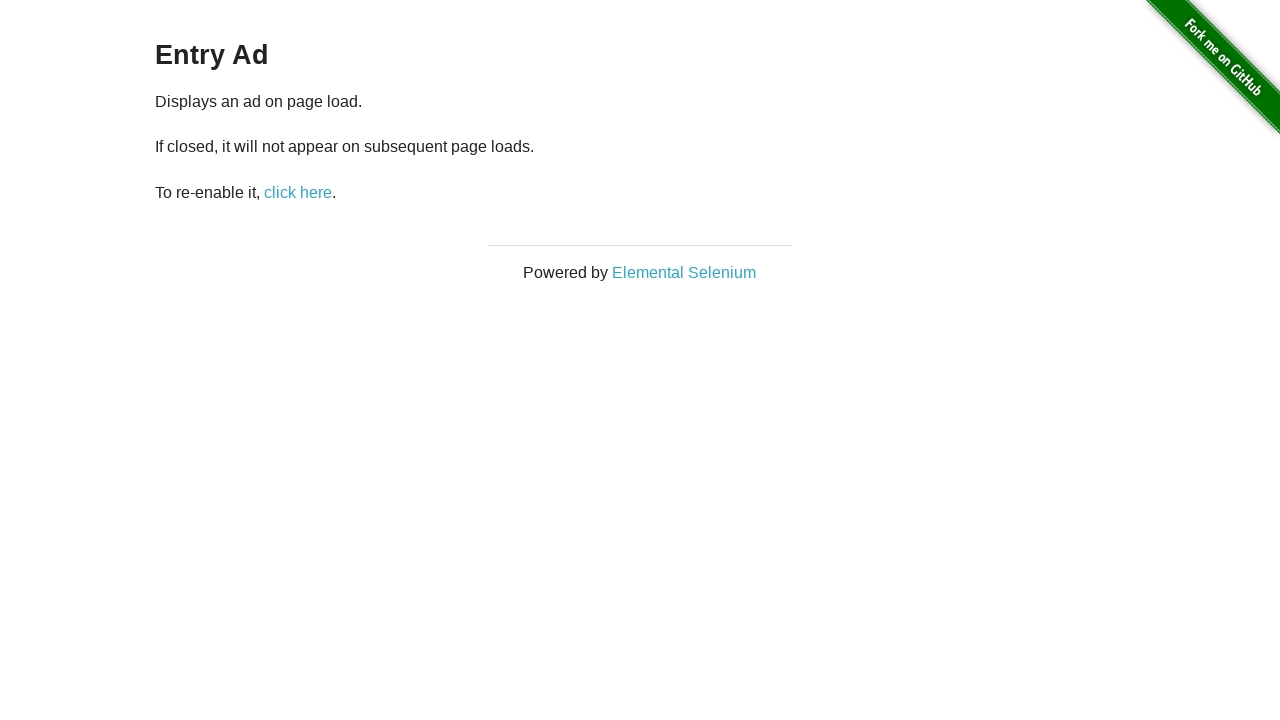

Entry advertisement modal appeared
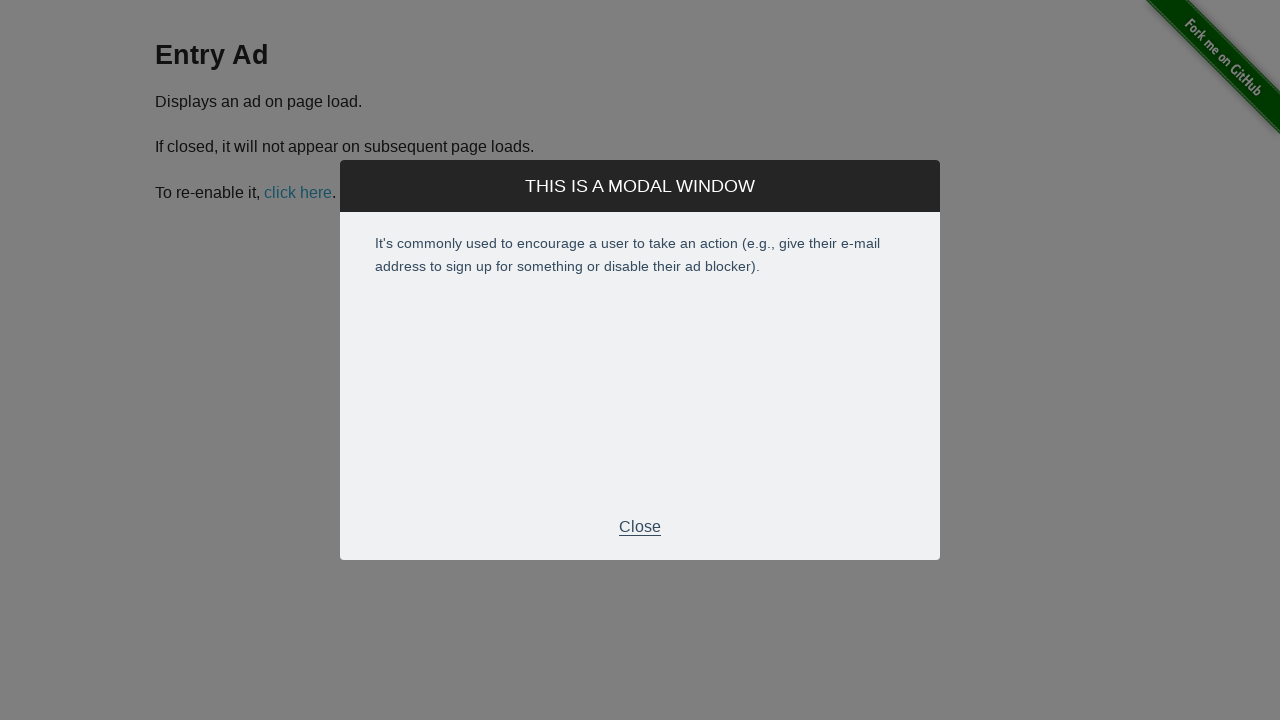

Closed the entry advertisement modal at (640, 527) on div.modal-footer p
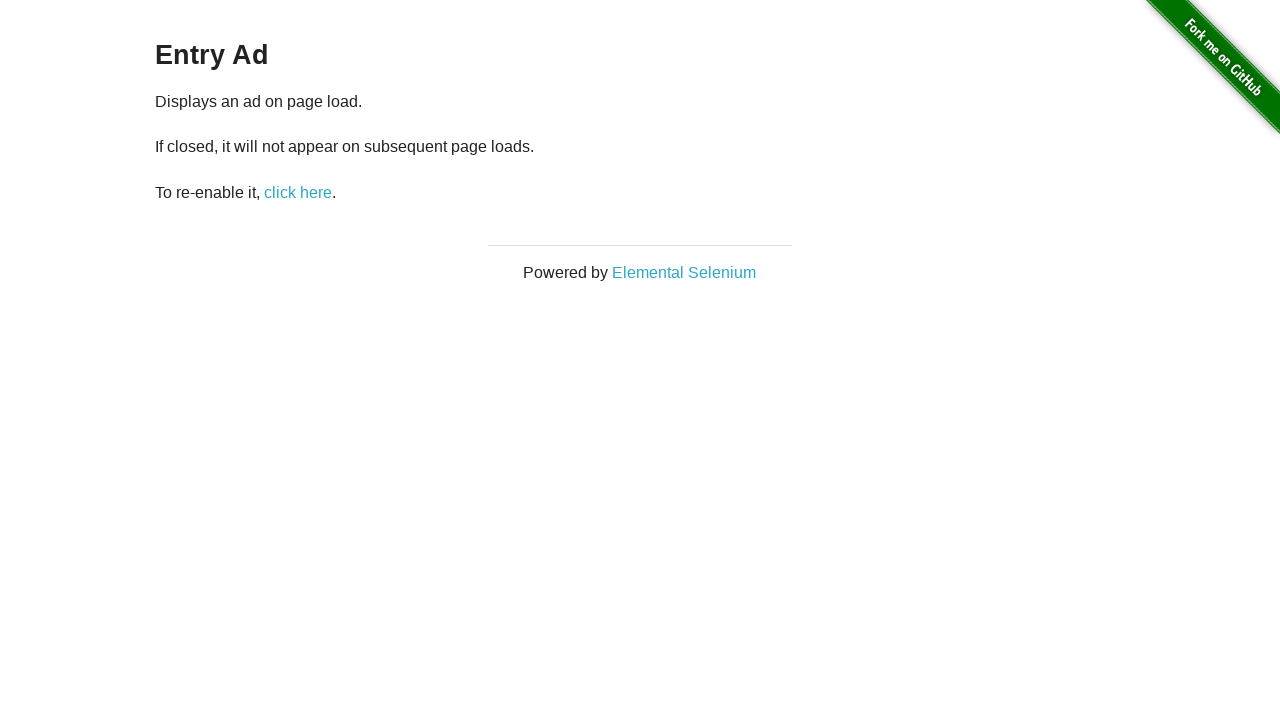

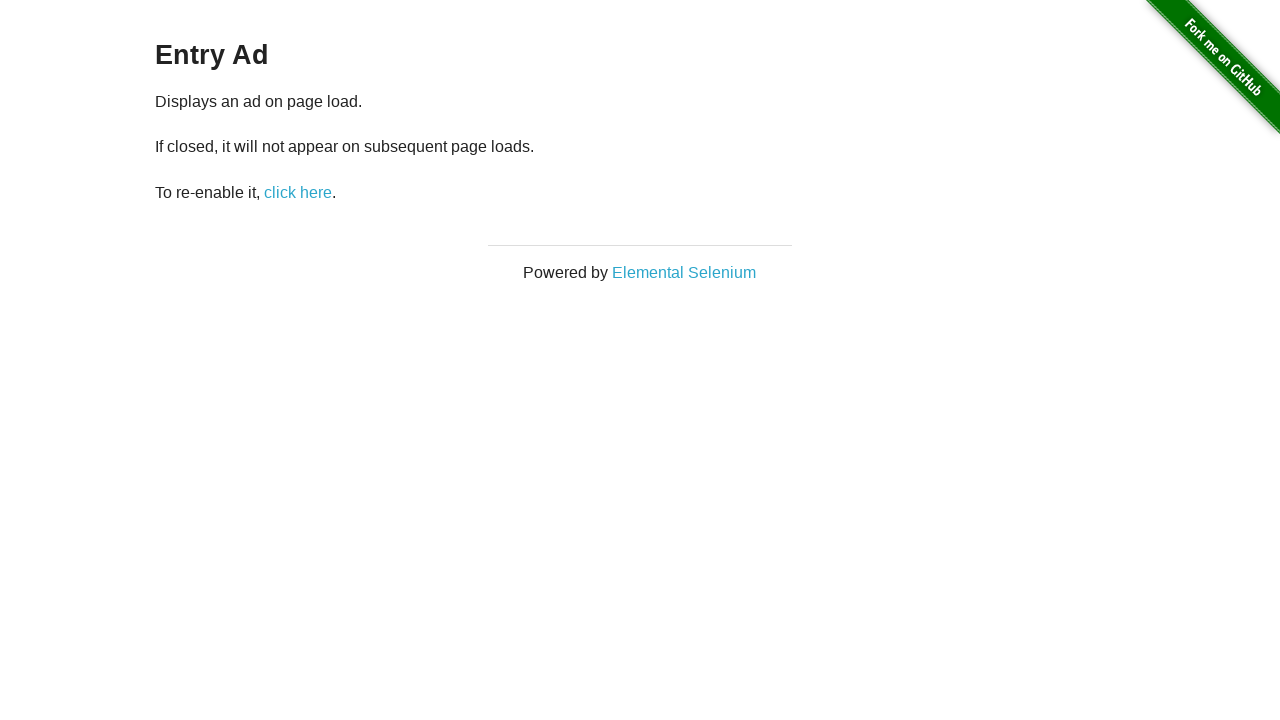